Tests navigation to the Alerts, Frame & Windows section by clicking the corresponding card

Starting URL: https://demoqa.com/

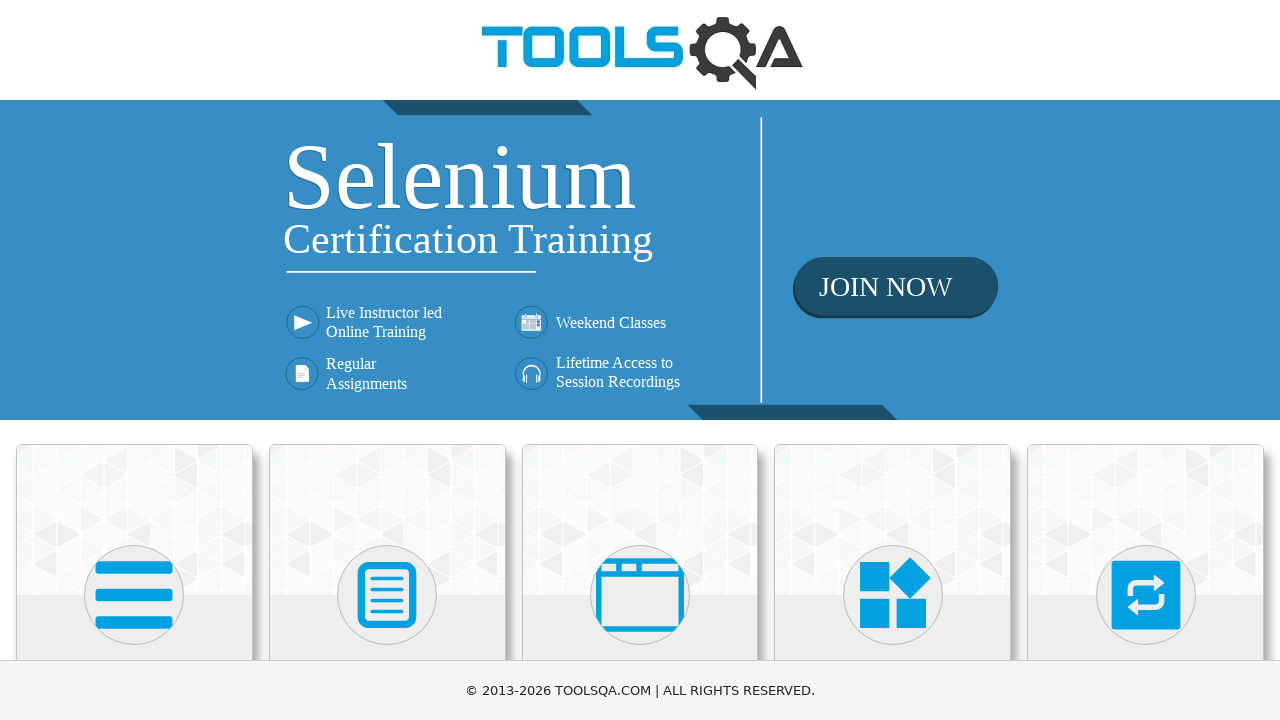

Scrolled down to reveal category cards
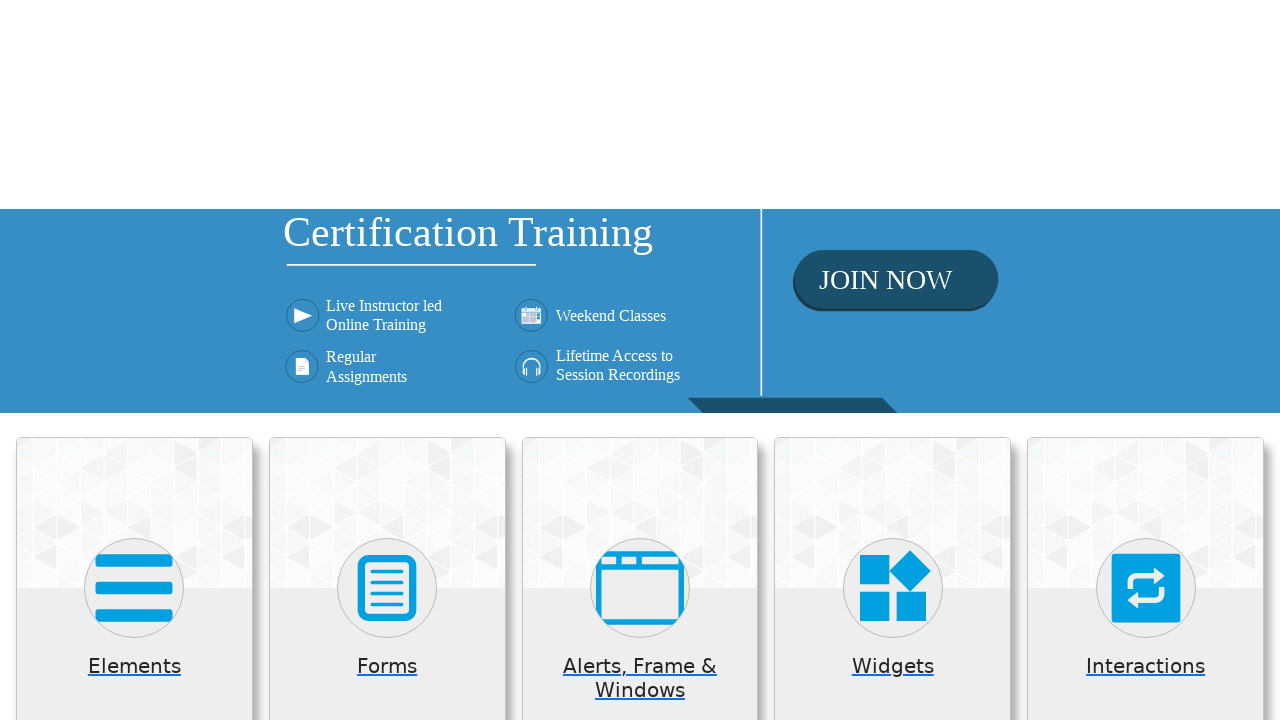

Clicked on Alerts, Frame & Windows card at (640, 200) on div.card:has-text('Alerts, Frame & Windows')
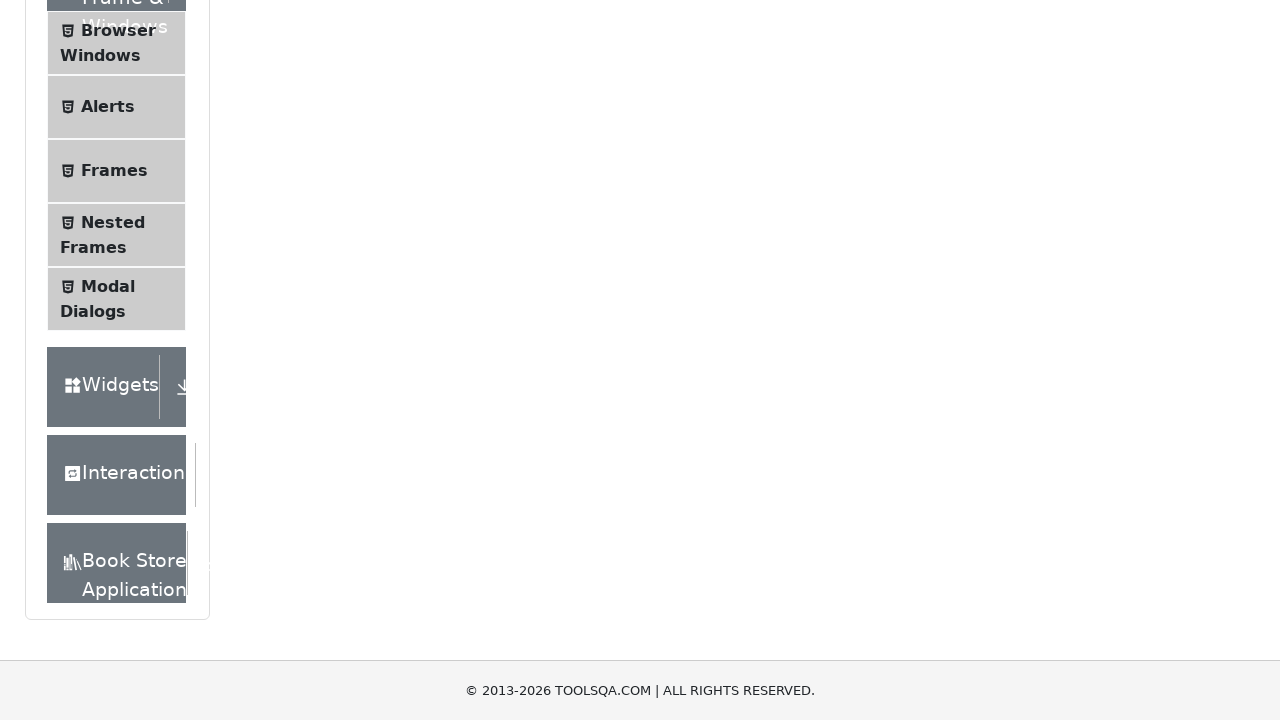

Left panel loaded successfully
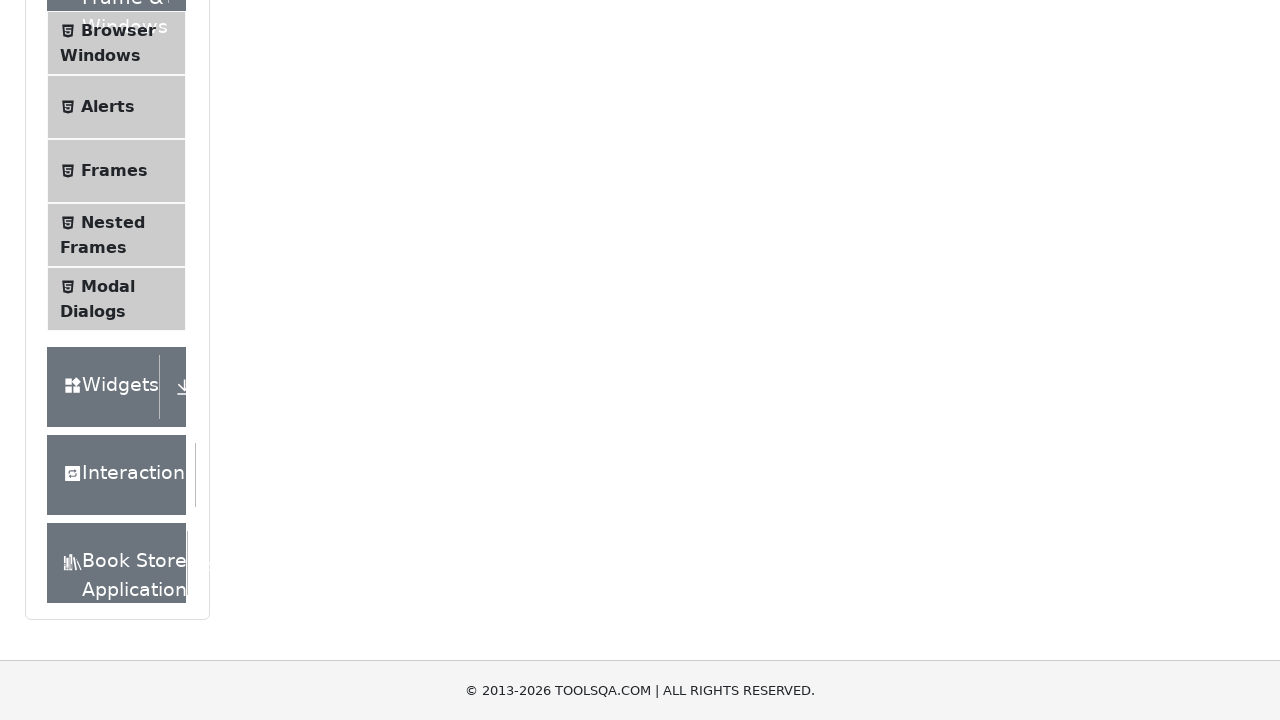

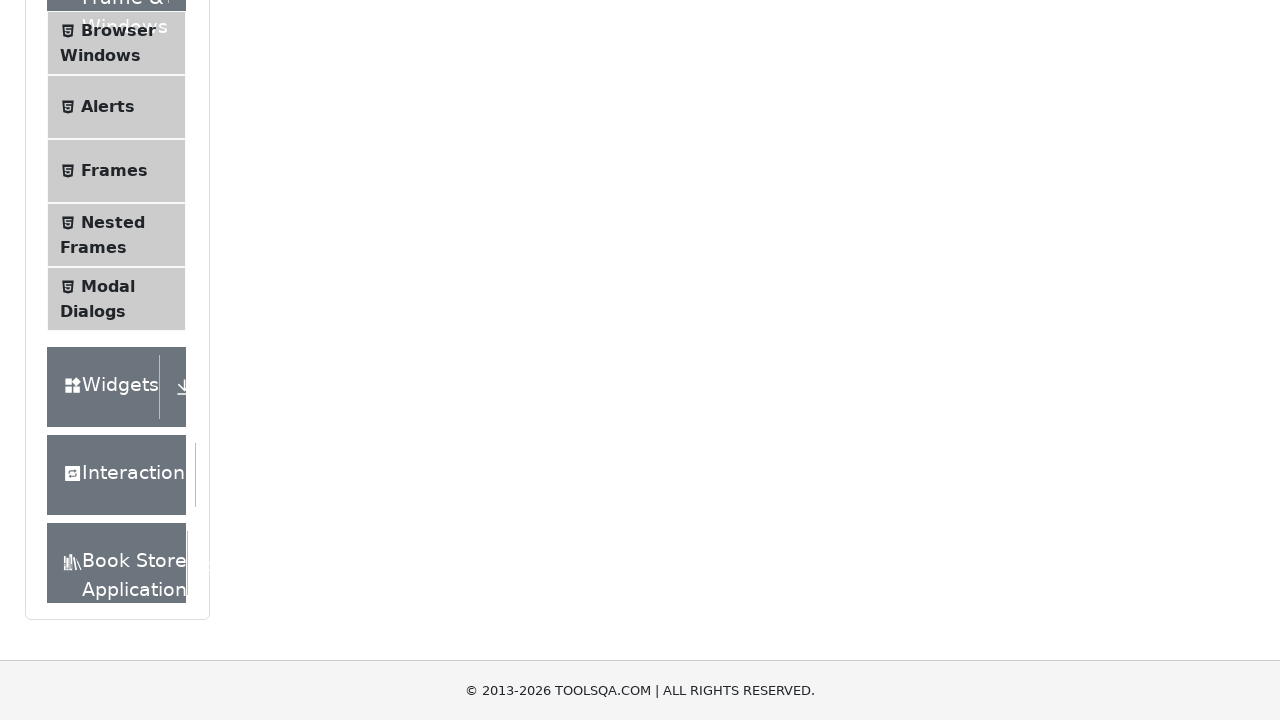